Tests e-commerce functionality by adding multiple items to cart, proceeding to checkout, and applying a promo code

Starting URL: https://rahulshettyacademy.com/seleniumPractise/

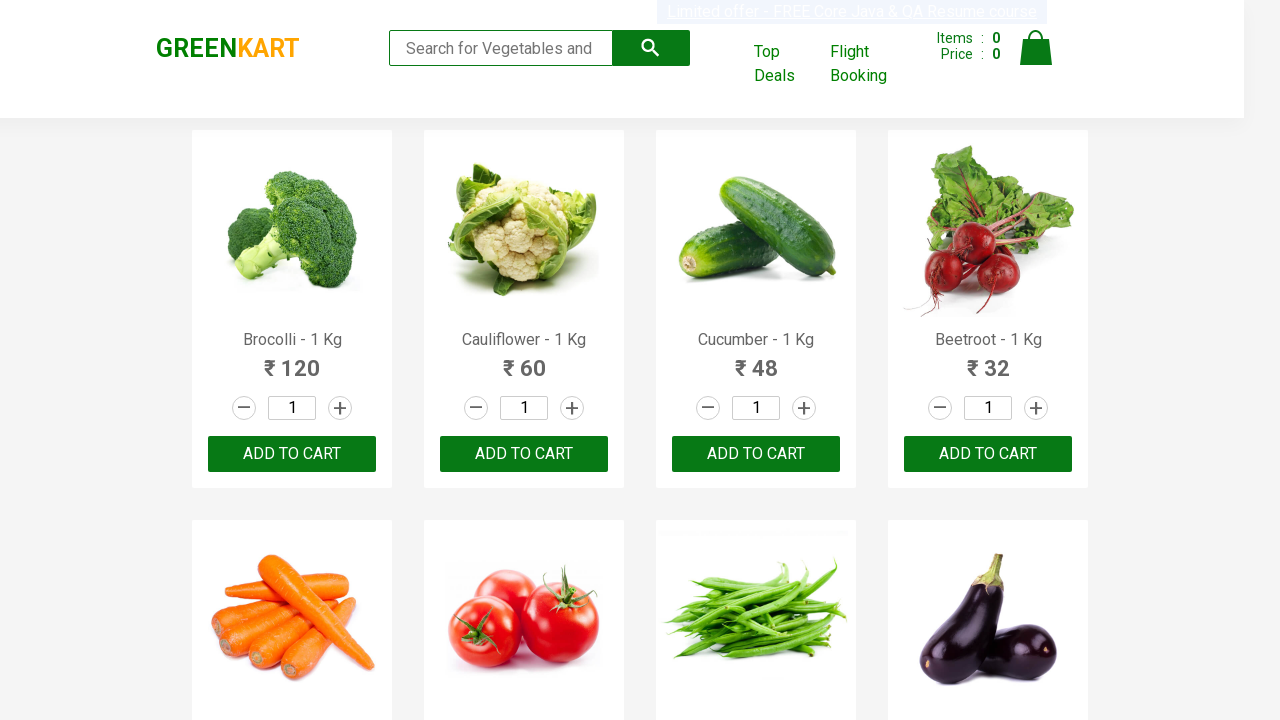

Retrieved all product name elements from the page
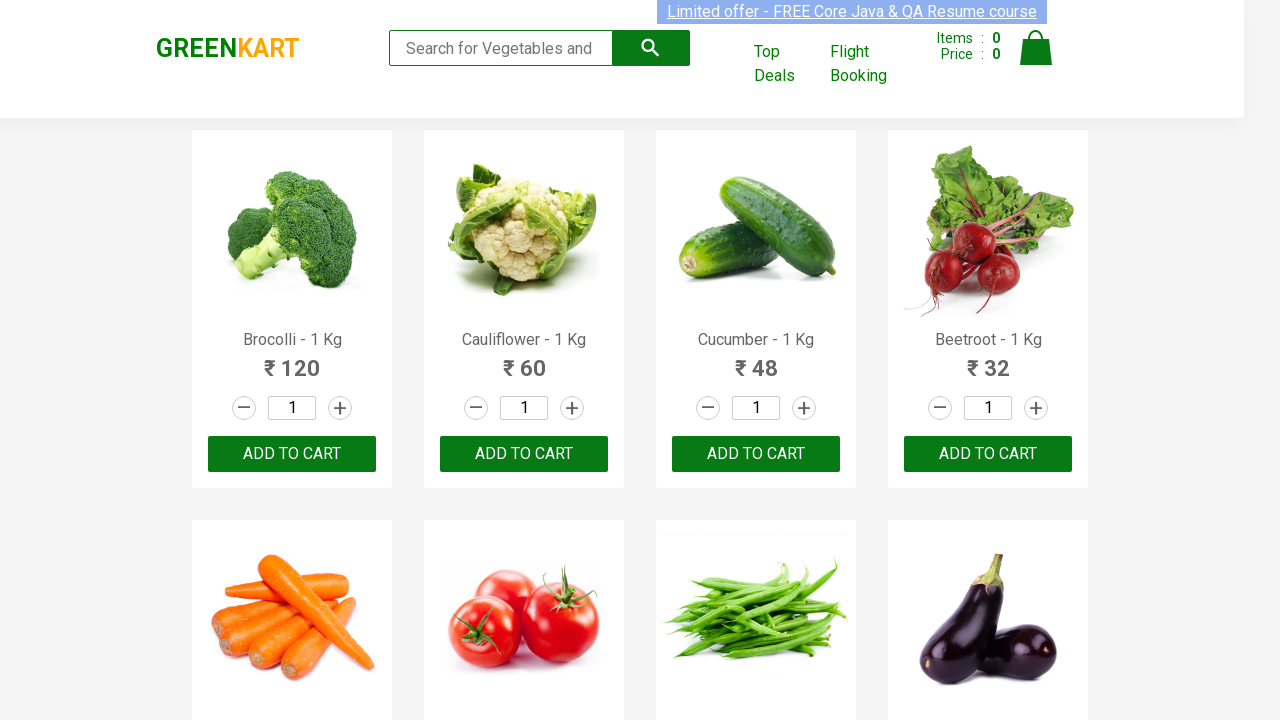

Added Brocolli to cart at (292, 454) on xpath=//div[@class='product-action']/button >> nth=0
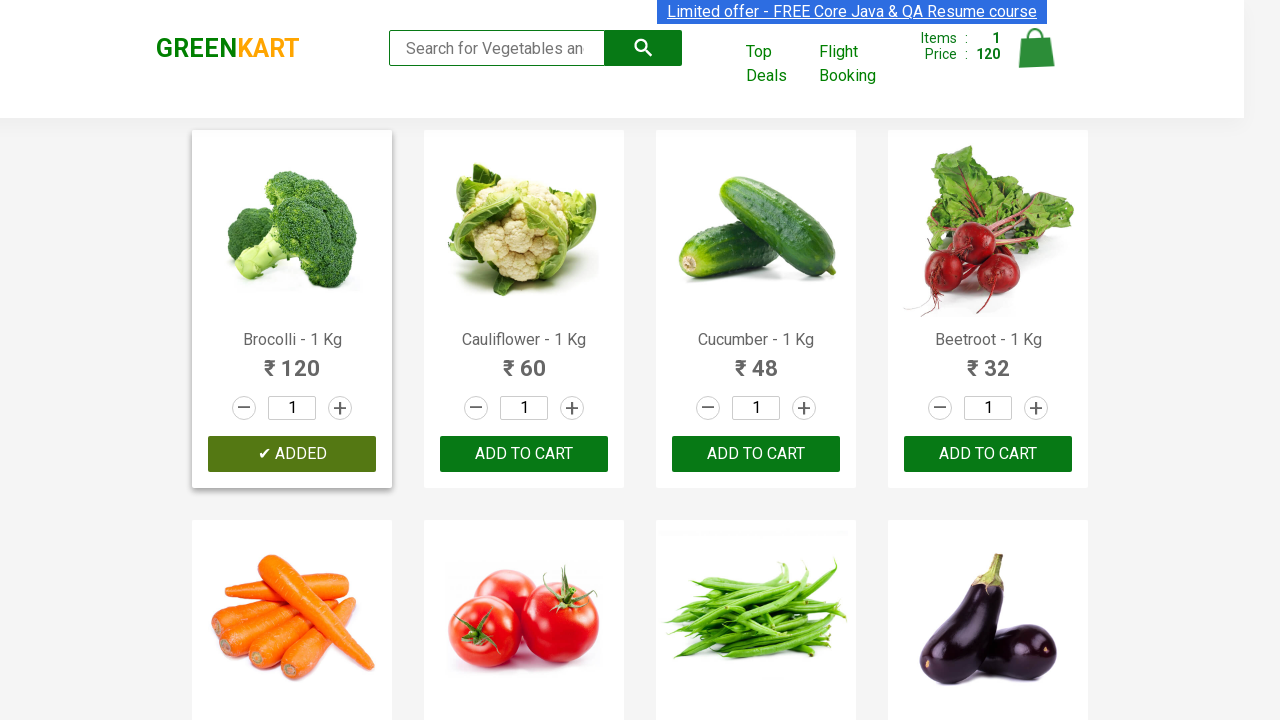

Added Cucumber to cart at (756, 454) on xpath=//div[@class='product-action']/button >> nth=2
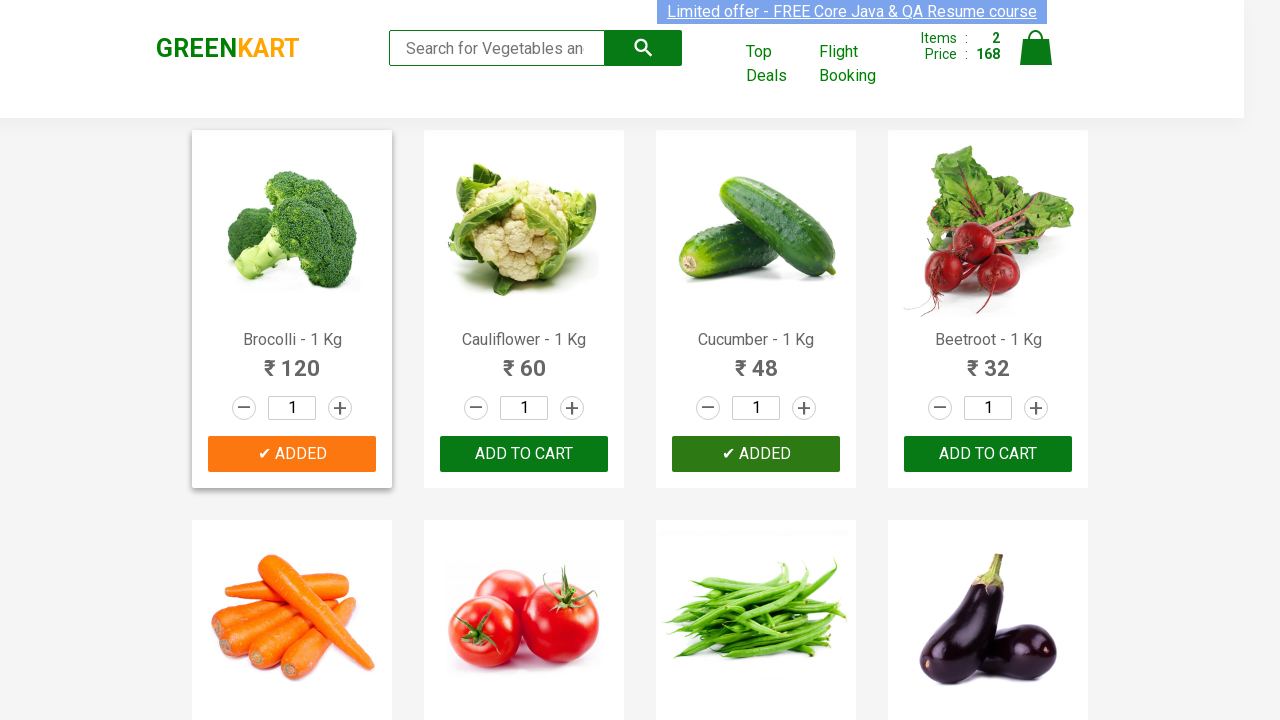

Added Beetroot to cart at (988, 454) on xpath=//div[@class='product-action']/button >> nth=3
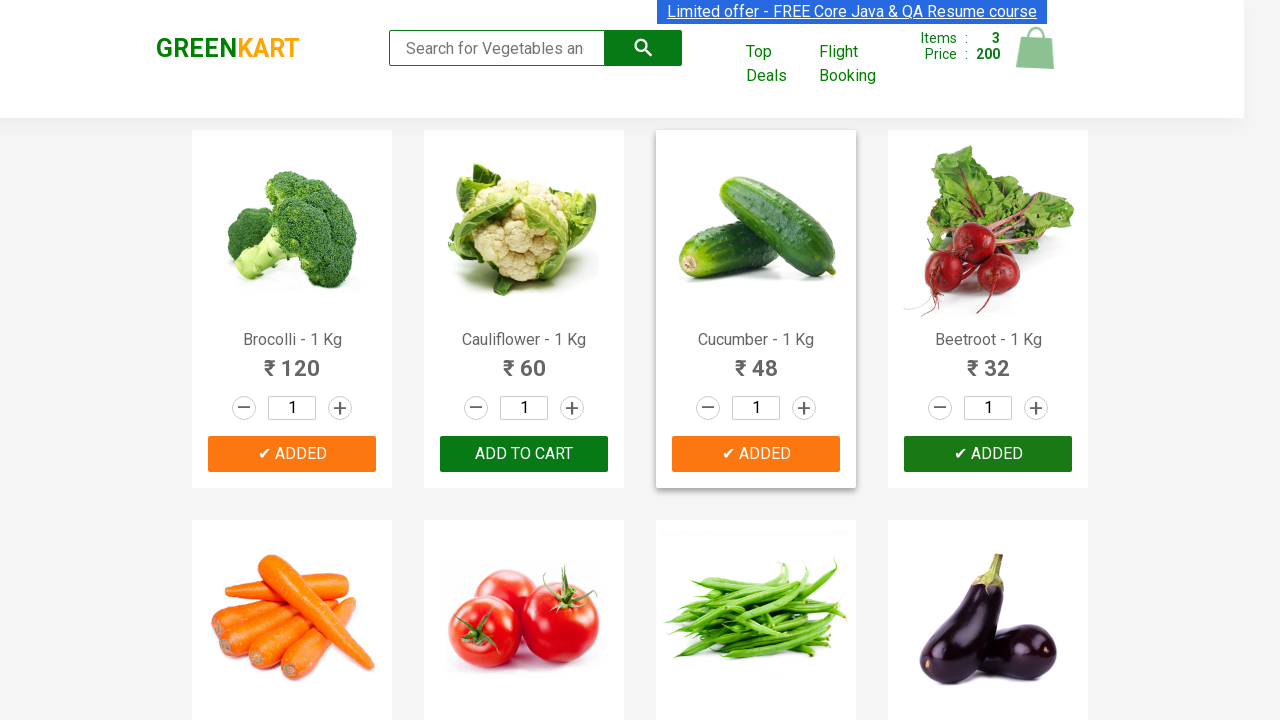

Clicked cart icon to view cart at (1036, 48) on xpath=//a[@class='cart-icon']/img
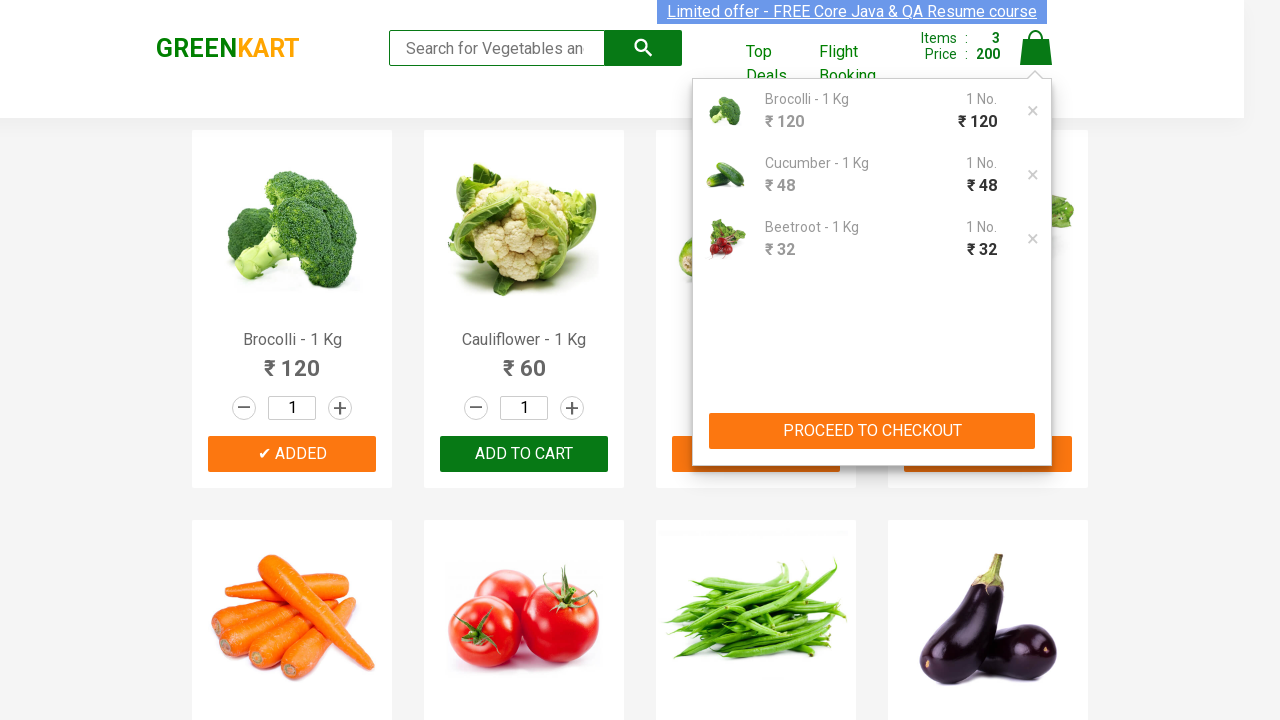

Clicked Proceed to Checkout button at (872, 431) on xpath=//div[@class='cart-preview active']/div/button
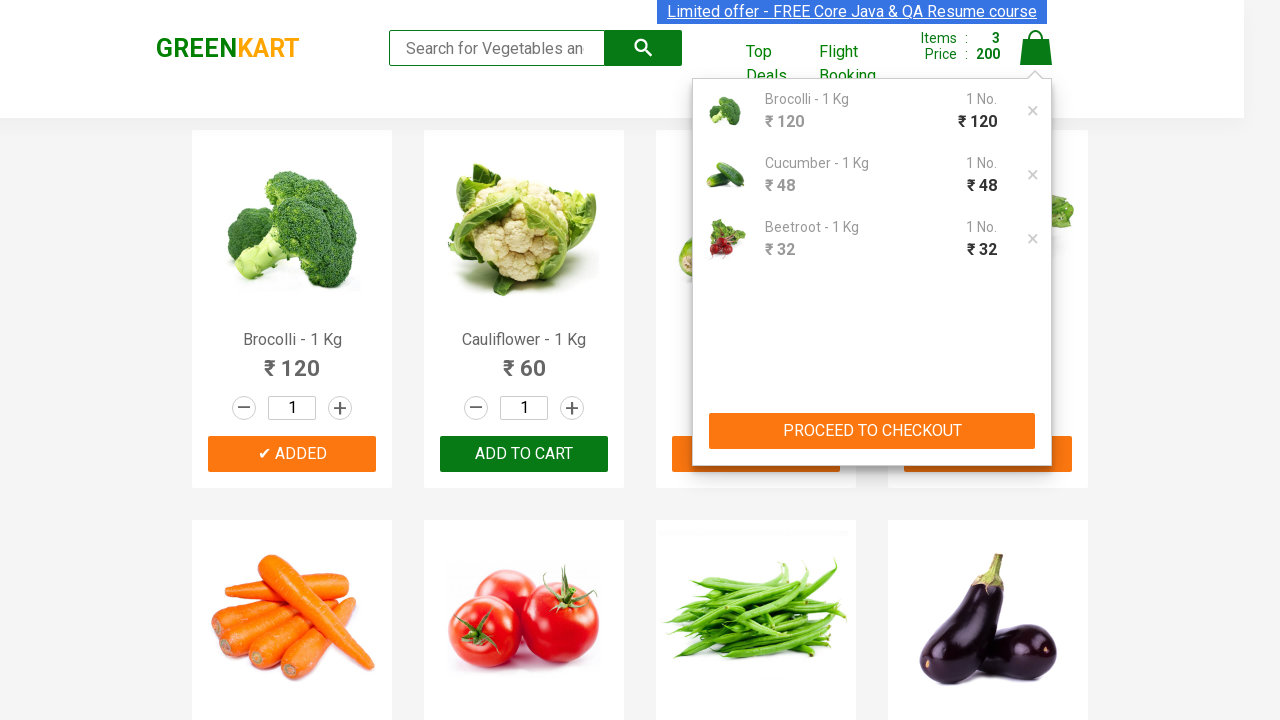

Entered promo code 'RahulShettyAcademy.com' on //input[@class='promoCode']
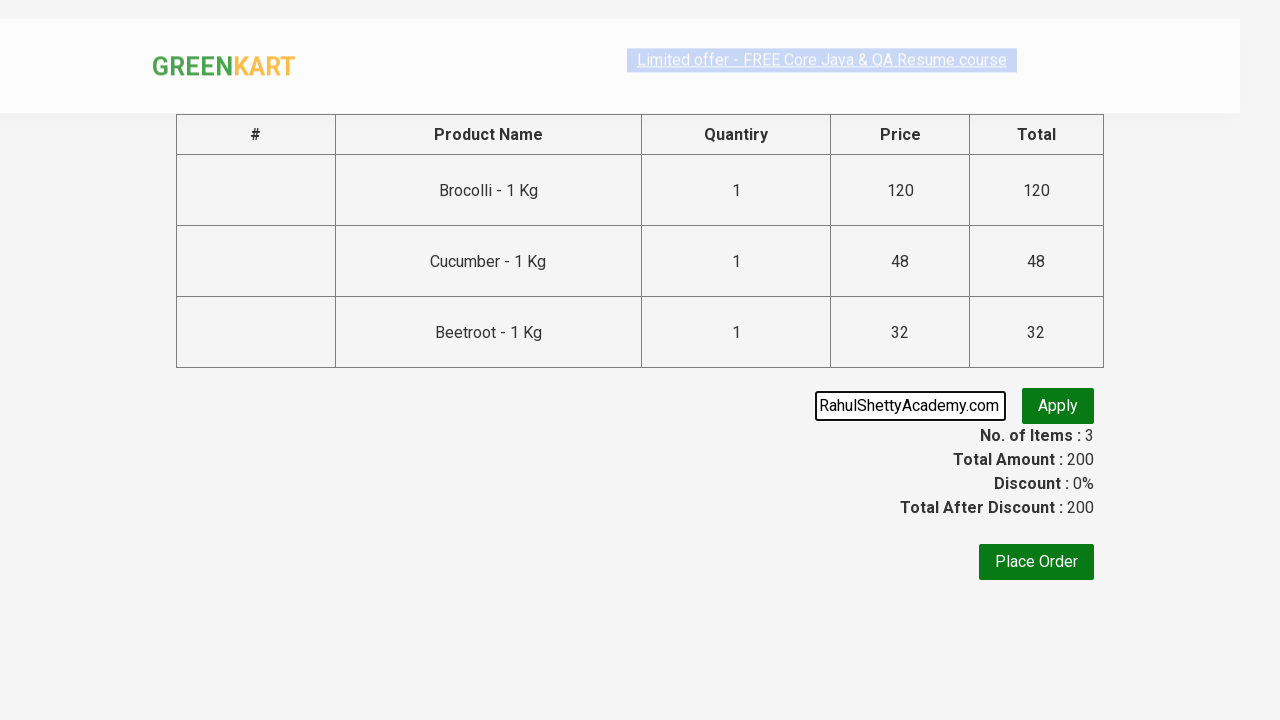

Clicked Apply button to validate promo code at (1058, 406) on xpath=//button[@class='promoBtn']
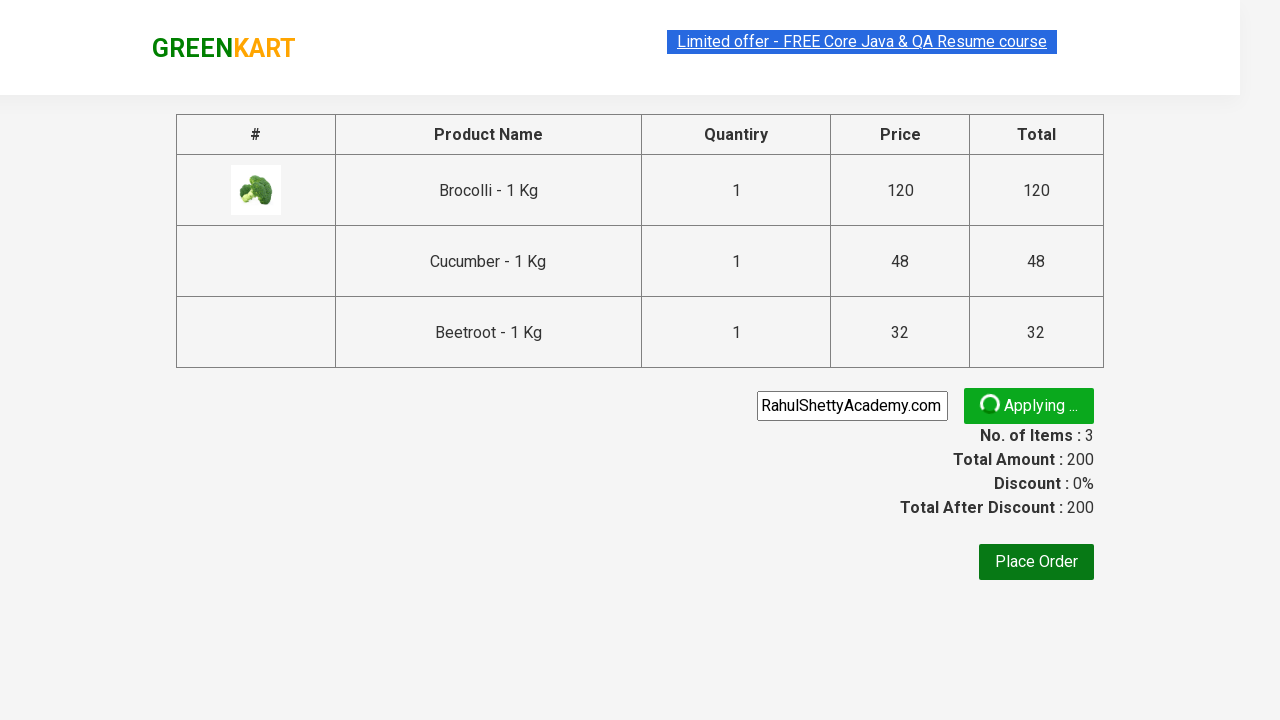

Promo code validation message appeared
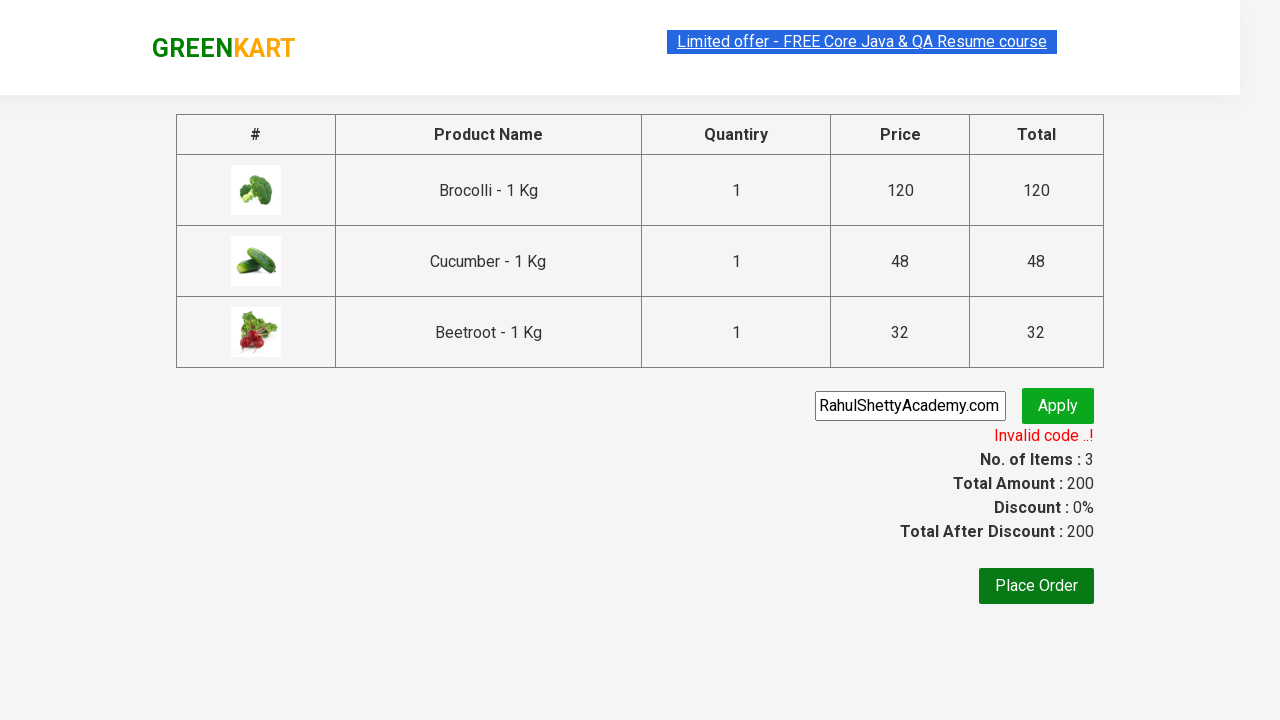

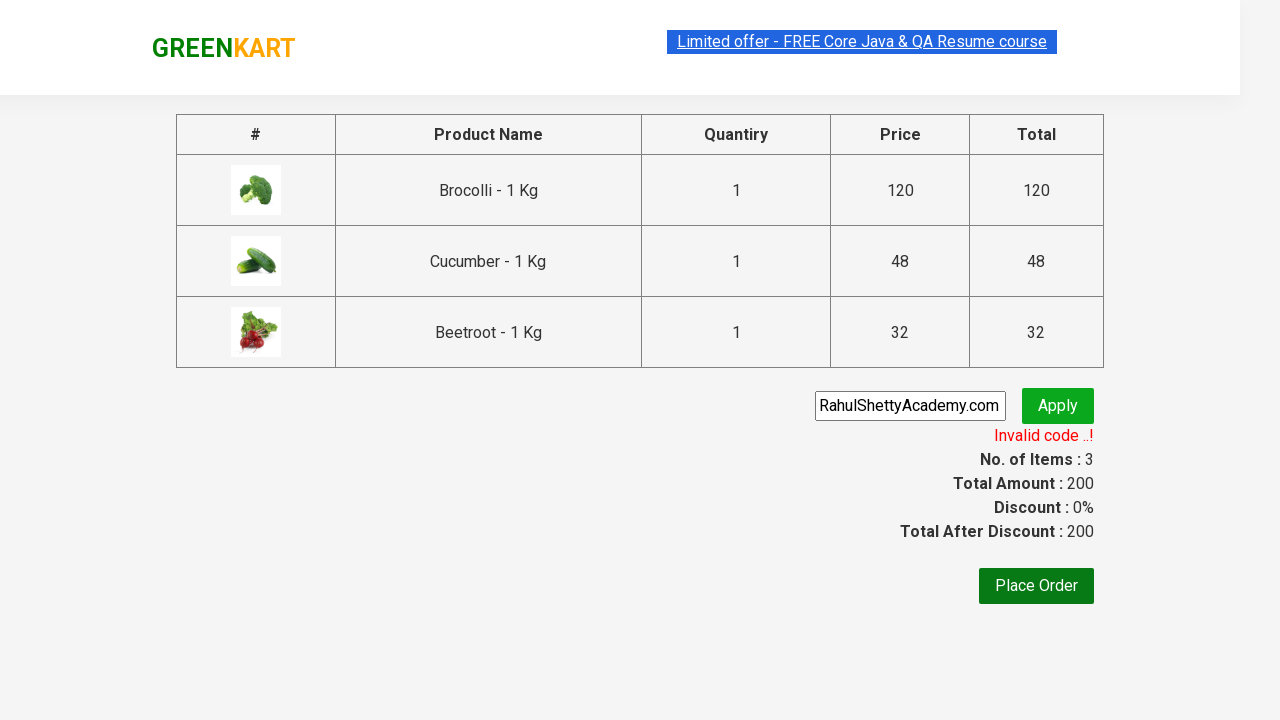